Navigates to the timeanddate.com world clock page and verifies that the world clock table is displayed with city information in the first row

Starting URL: https://www.timeanddate.com/worldclock/

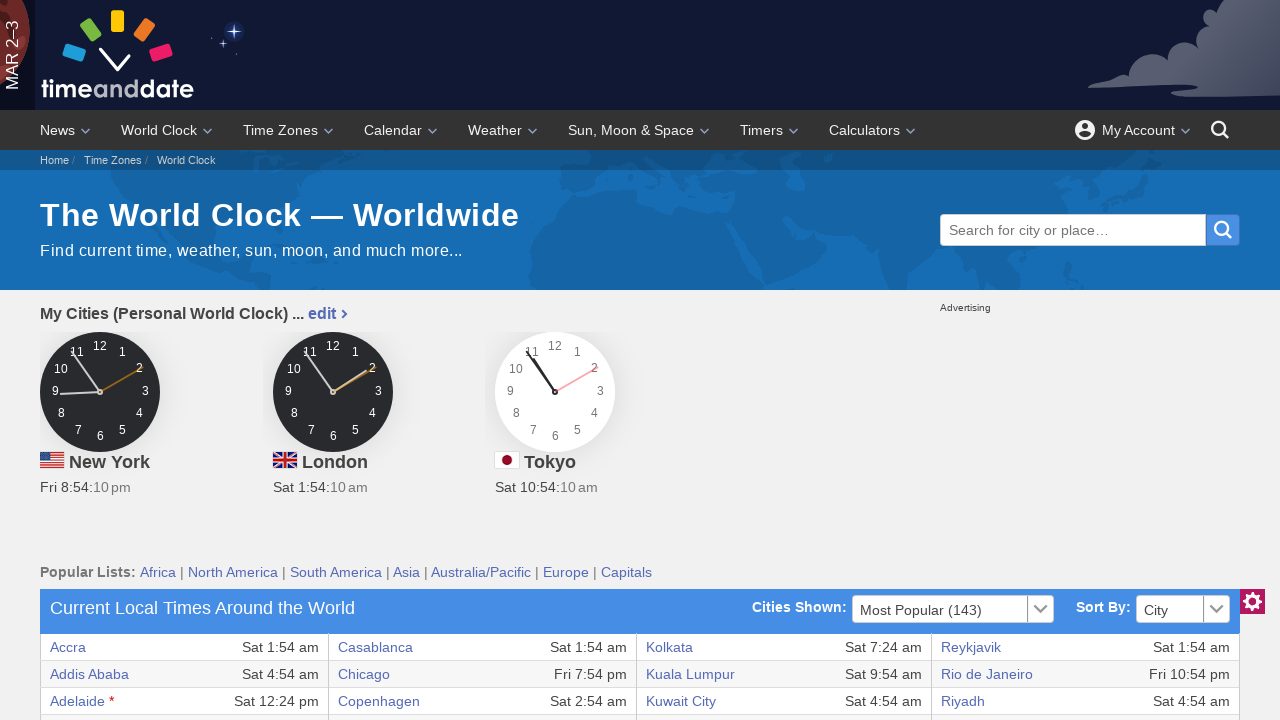

World clock table first row first cell loaded
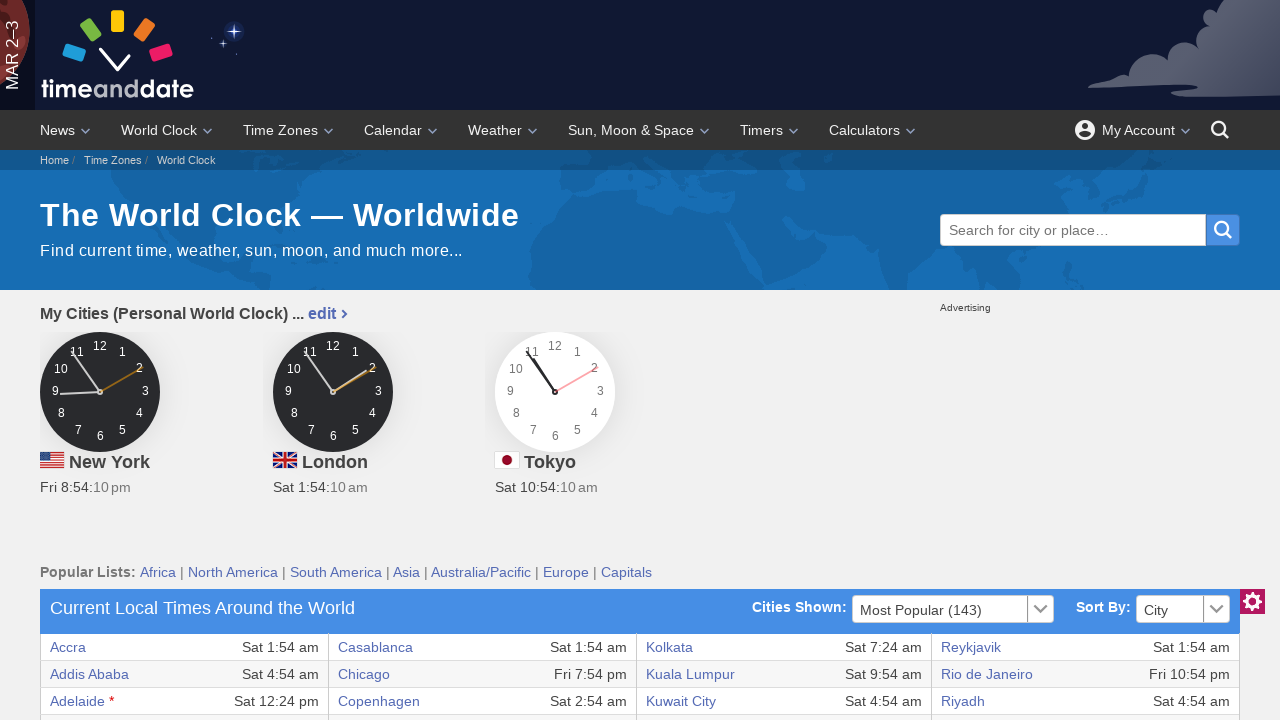

Located first cell of world clock table
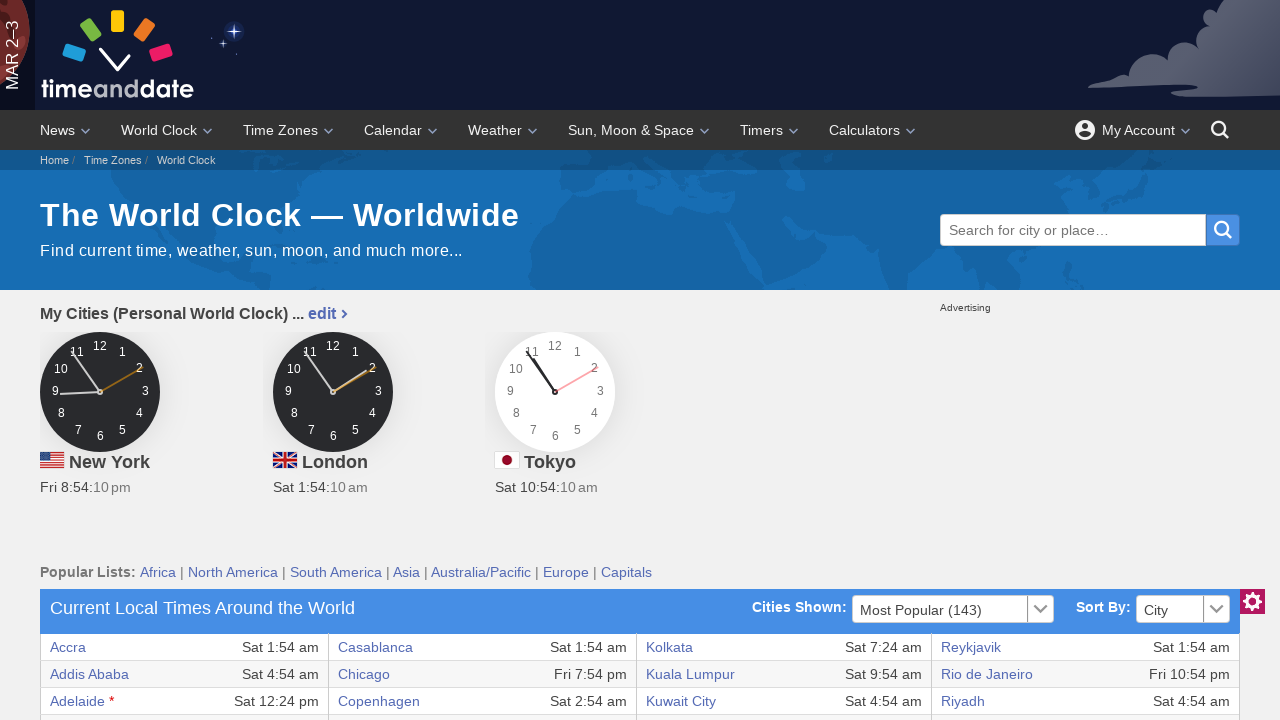

First cell of world clock table is visible
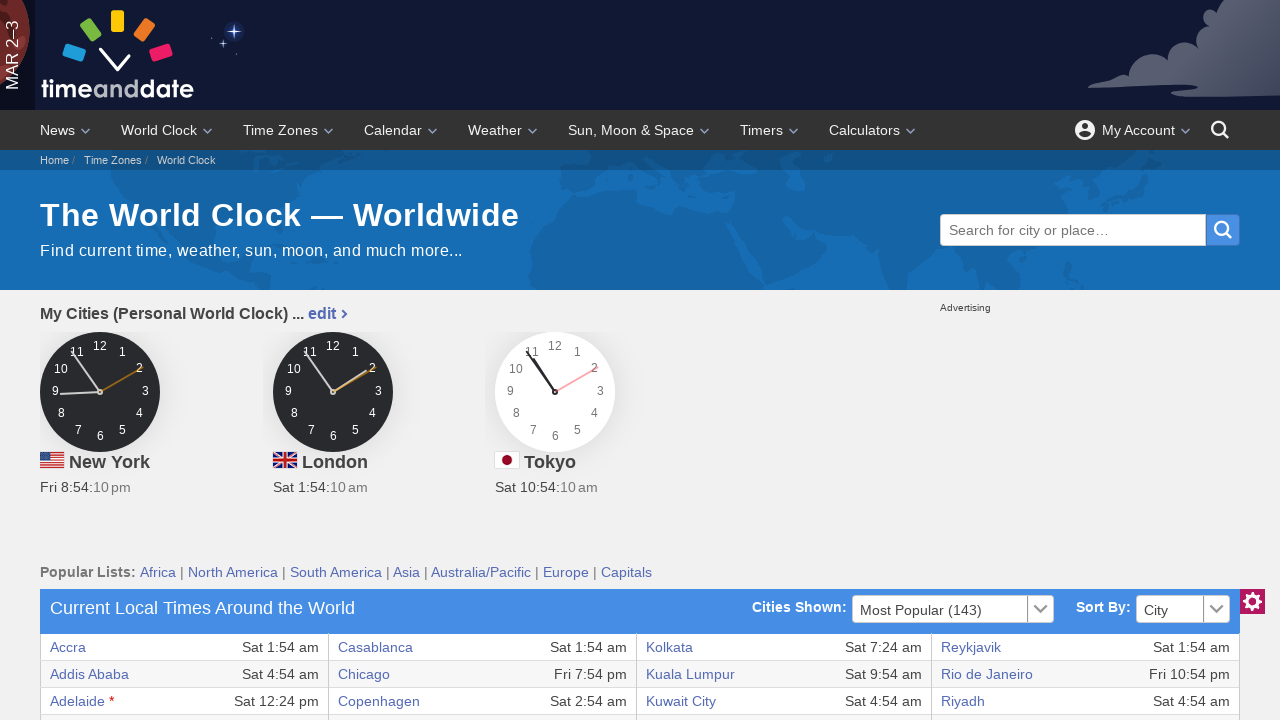

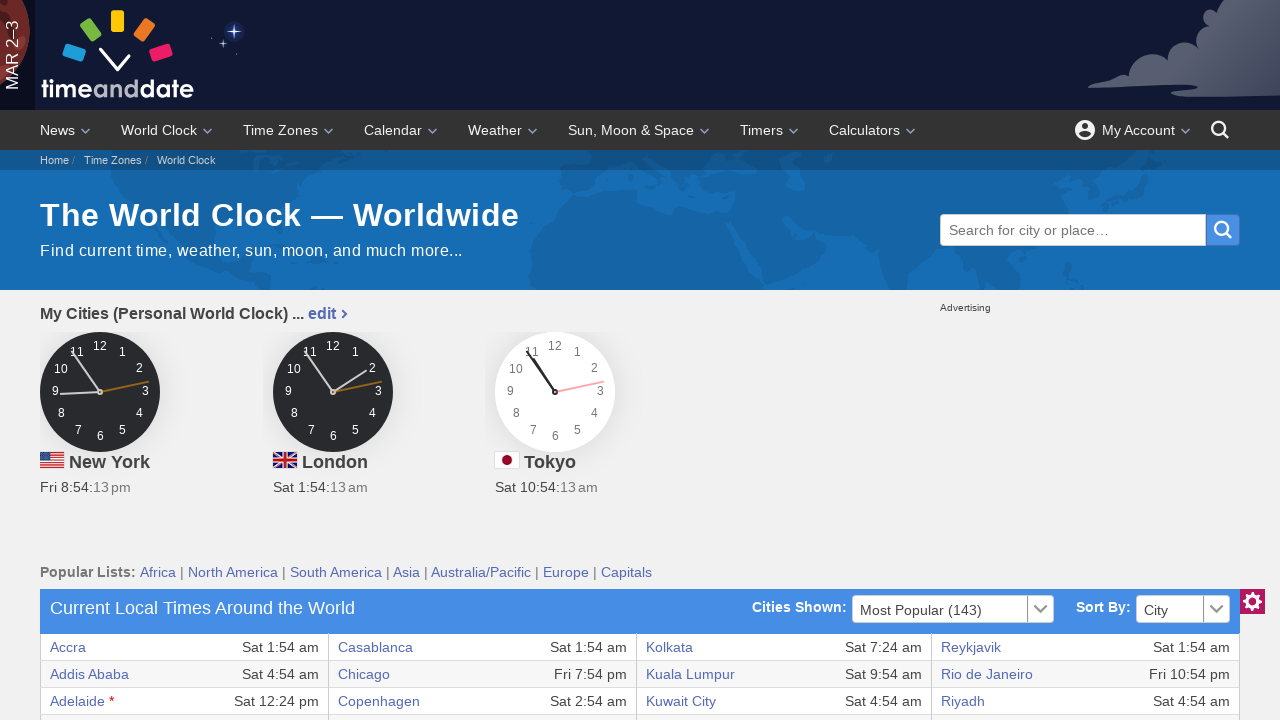